Tests dropdown selection using Playwright's select_option method to choose "Option 1" by visible text and verifies the selection.

Starting URL: http://the-internet.herokuapp.com/dropdown

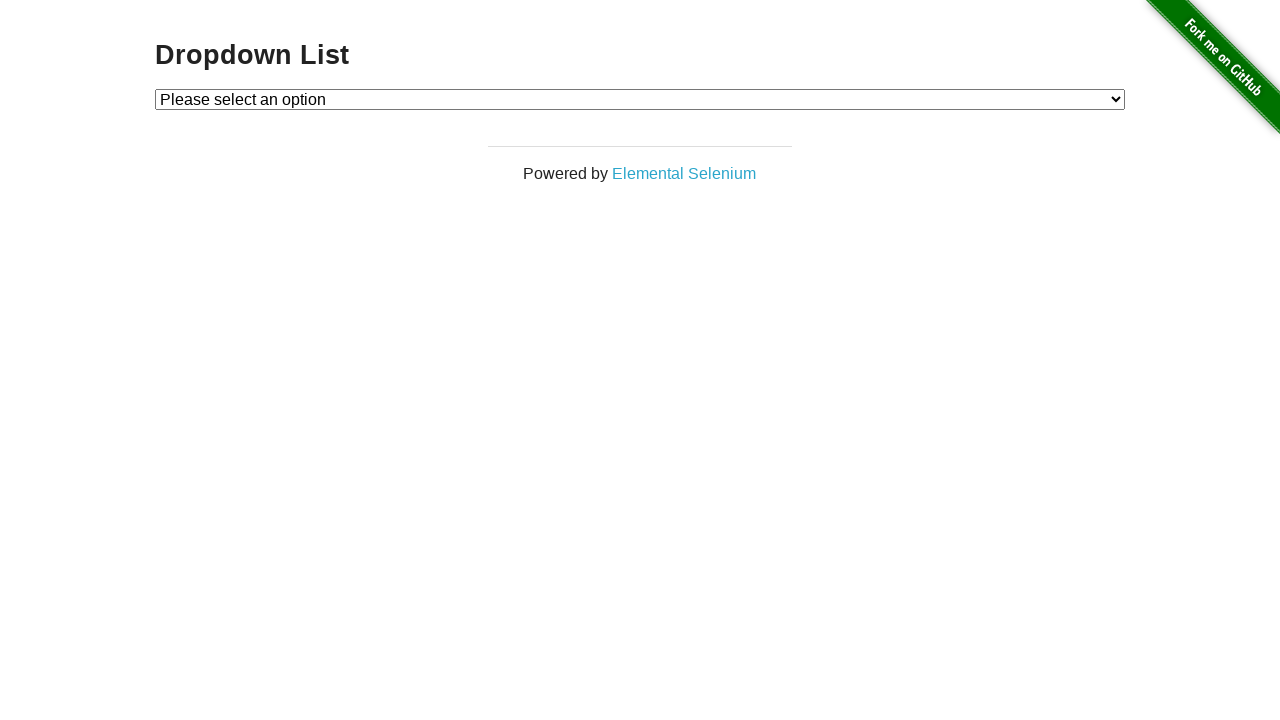

Selected 'Option 1' from dropdown using select_option method on #dropdown
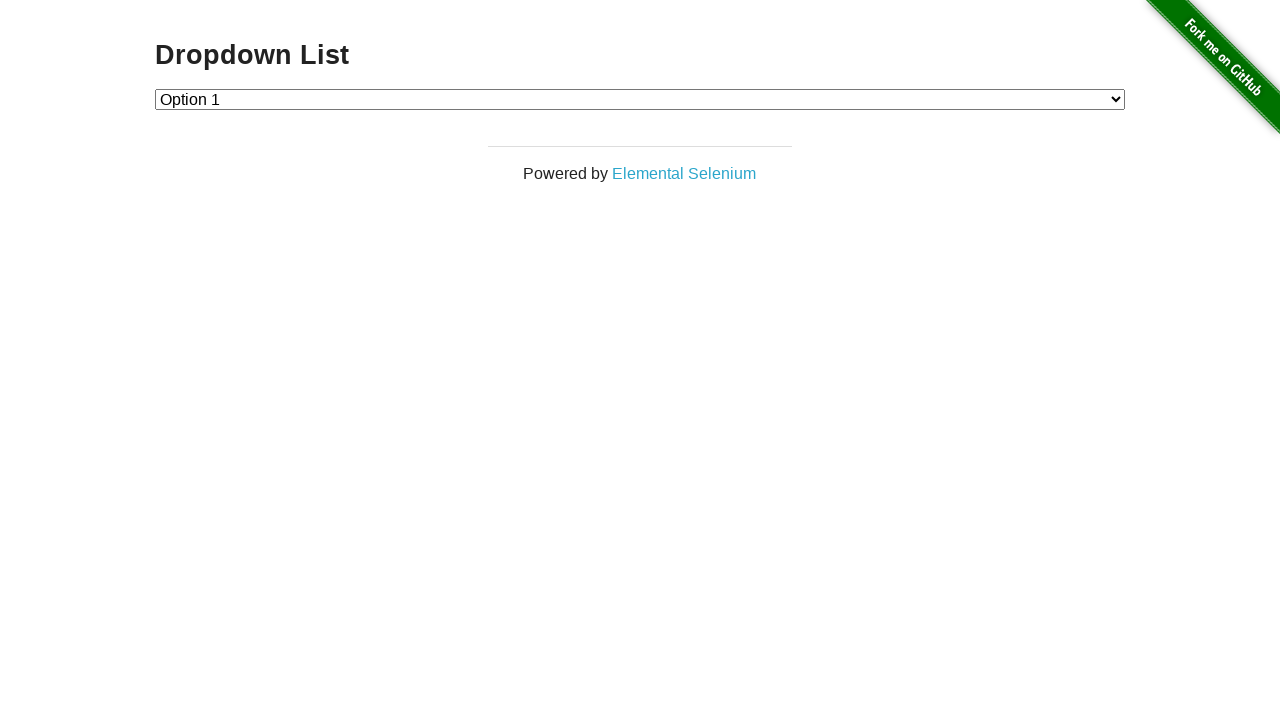

Retrieved selected option text from dropdown
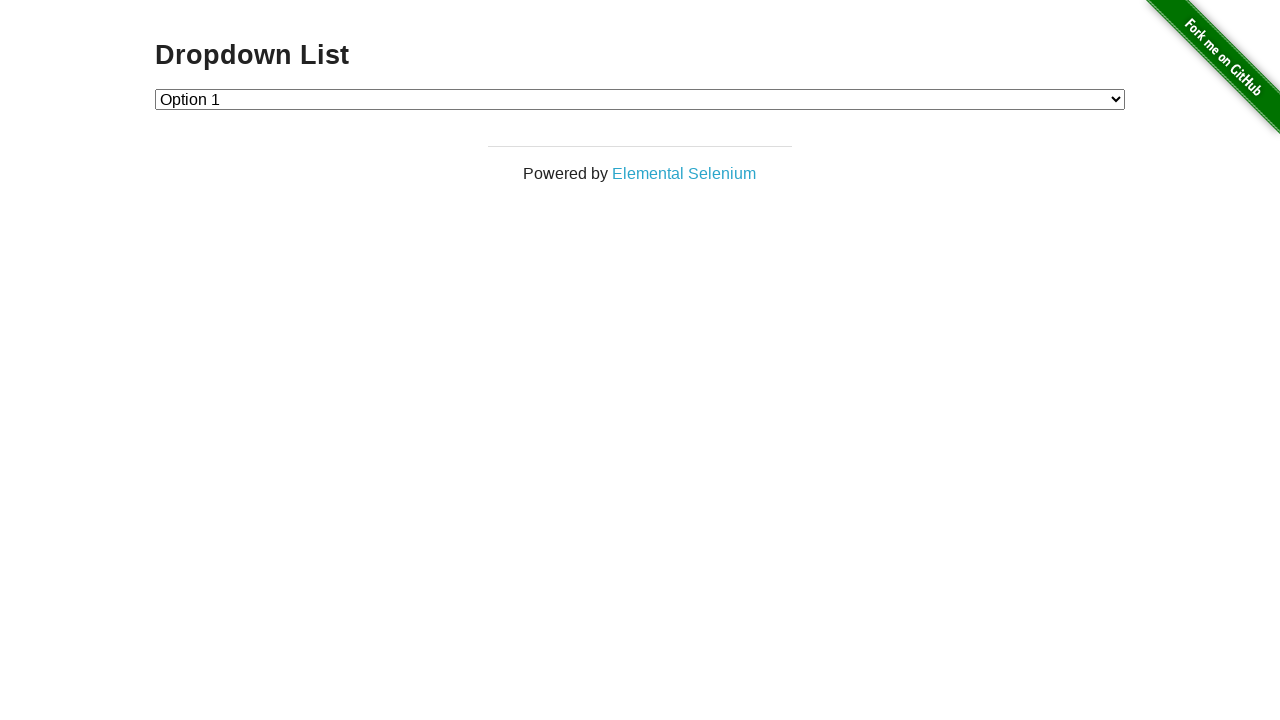

Verified that selected option is 'Option 1' - assertion passed
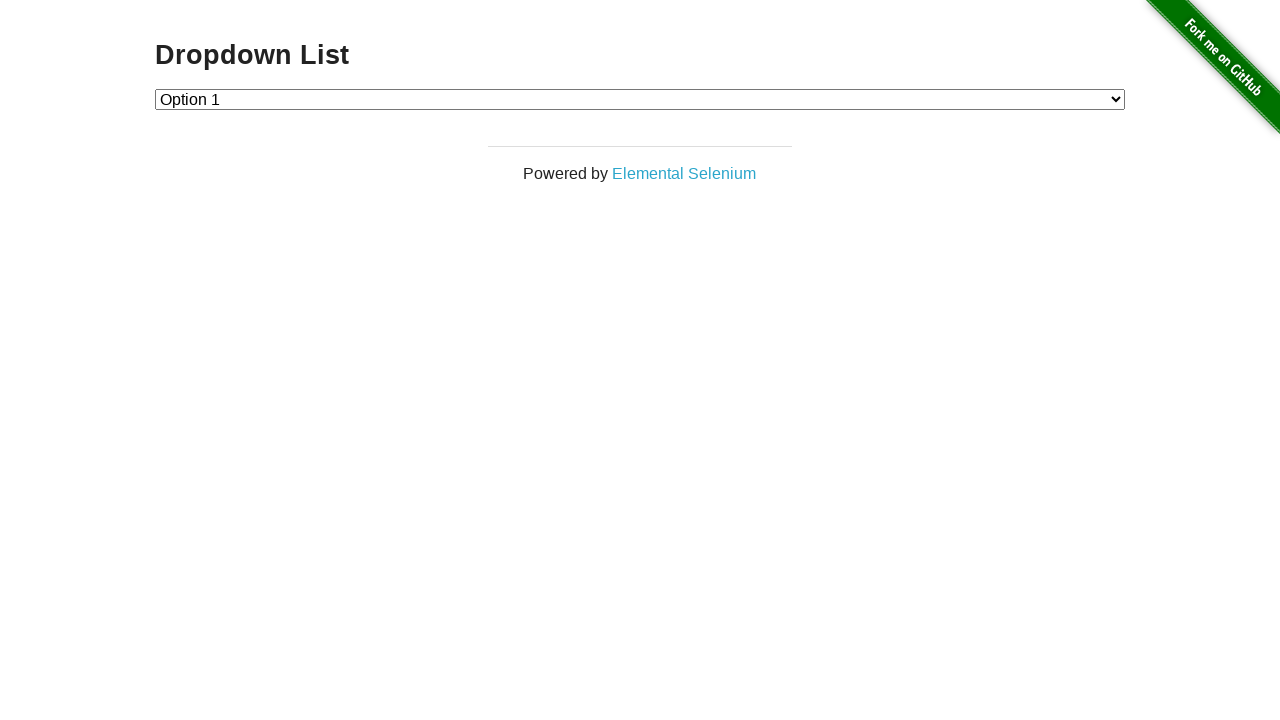

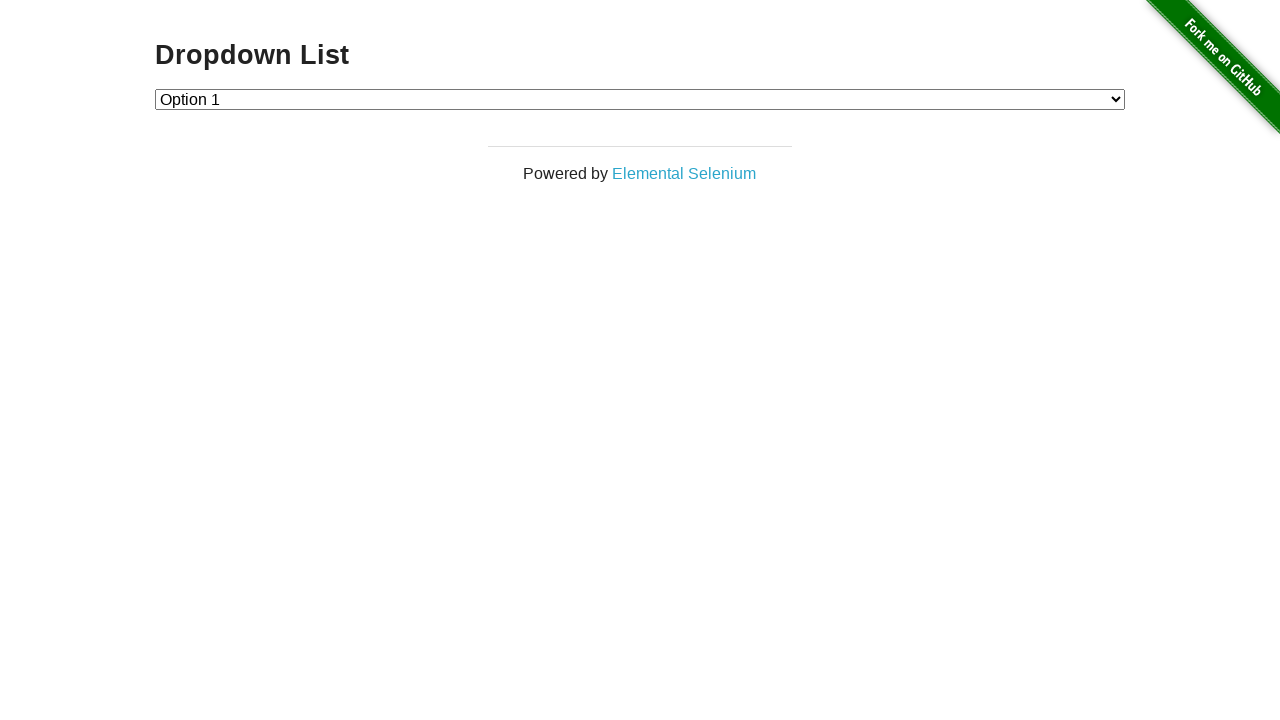